Tests user registration flow by navigating to signup page, filling out registration form with name, email, password, selecting programming language checkbox, gender radio button, state dropdown, hobbies multi-select, and submitting the form.

Starting URL: https://freelance-learn-automation.vercel.app/login

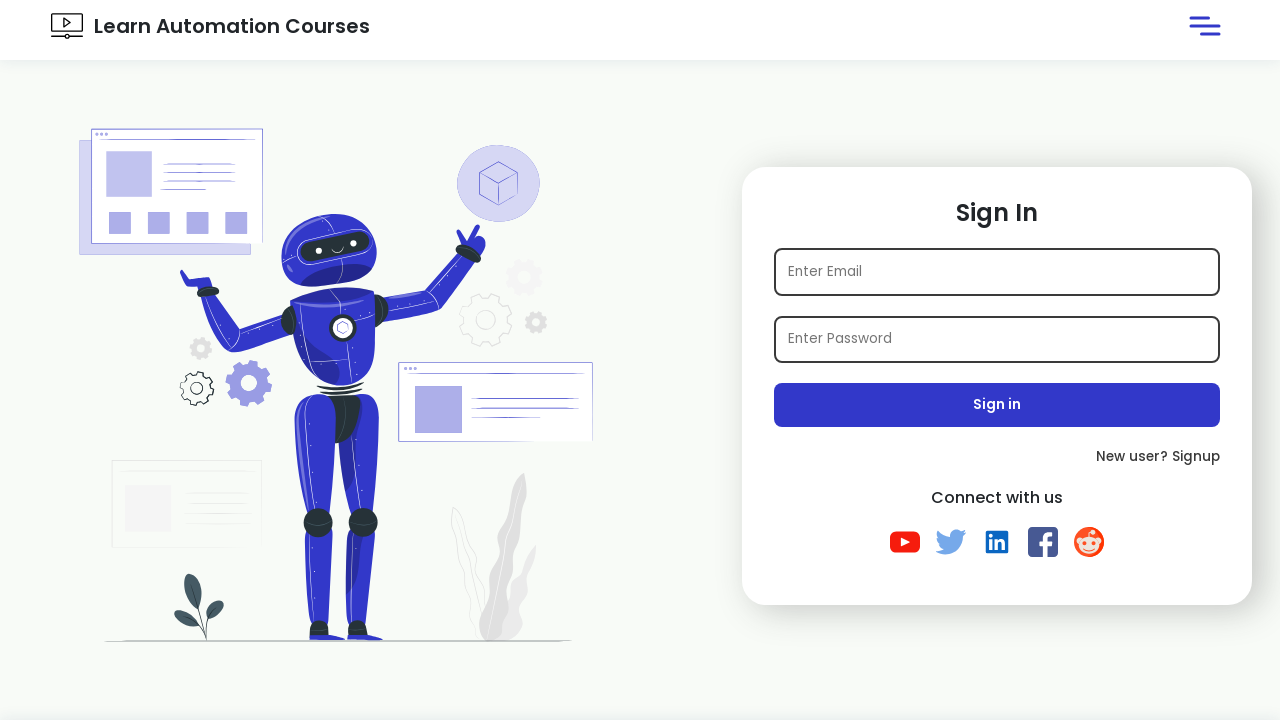

Clicked 'New User? Signup' link to navigate to registration page at (997, 457) on internal:text="New User? Signup"i
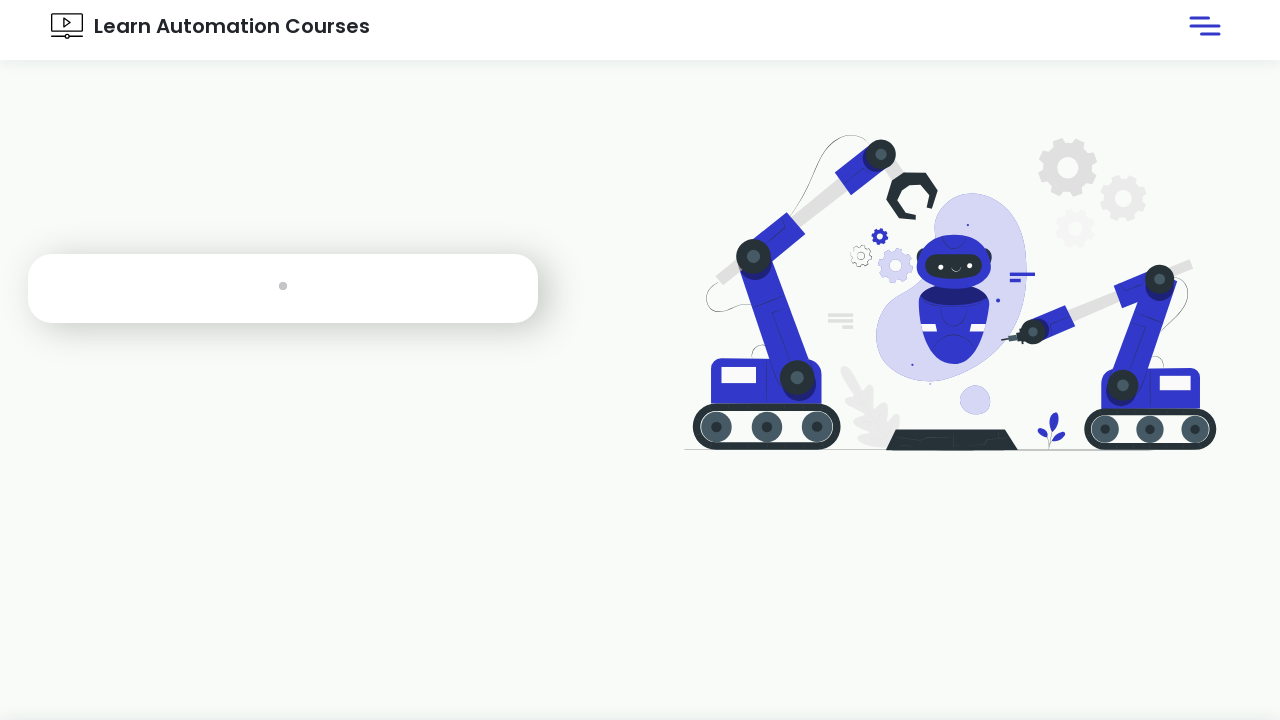

Filled name field with 'Michael Thompson' on #name
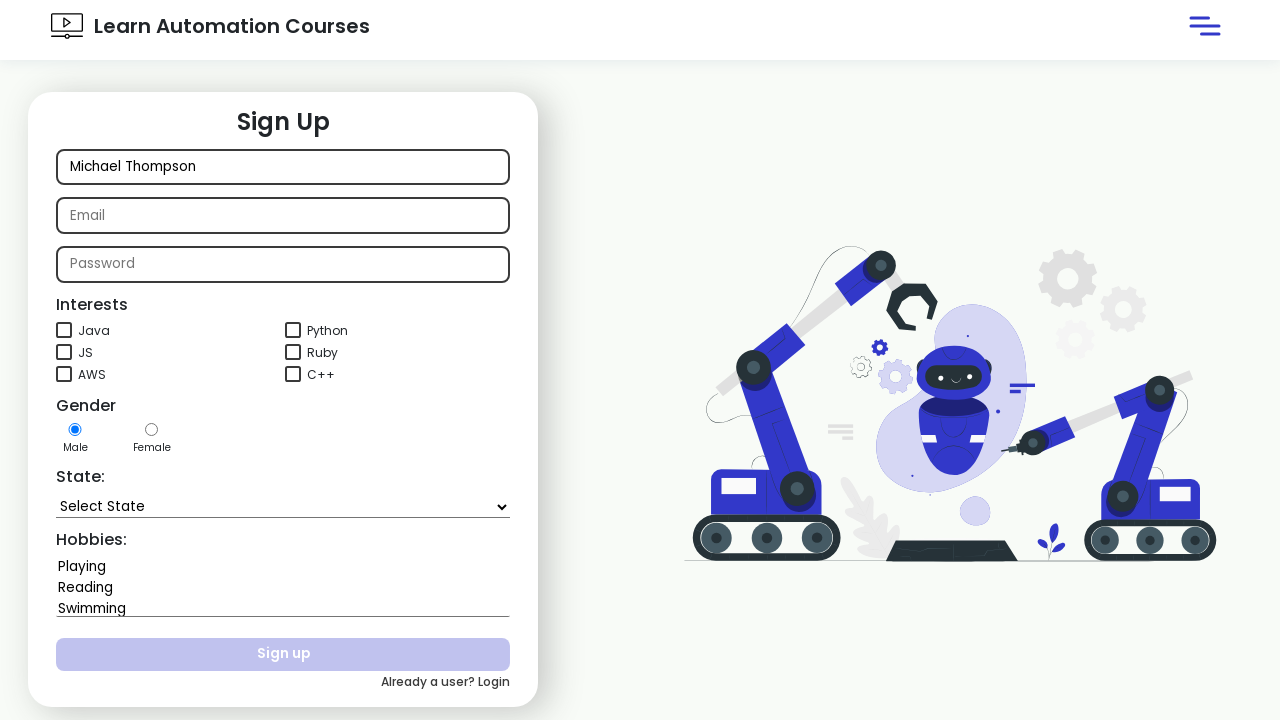

Filled email field with 'testuser847291@gmail.com' on internal:attr=[placeholder="Email"i]
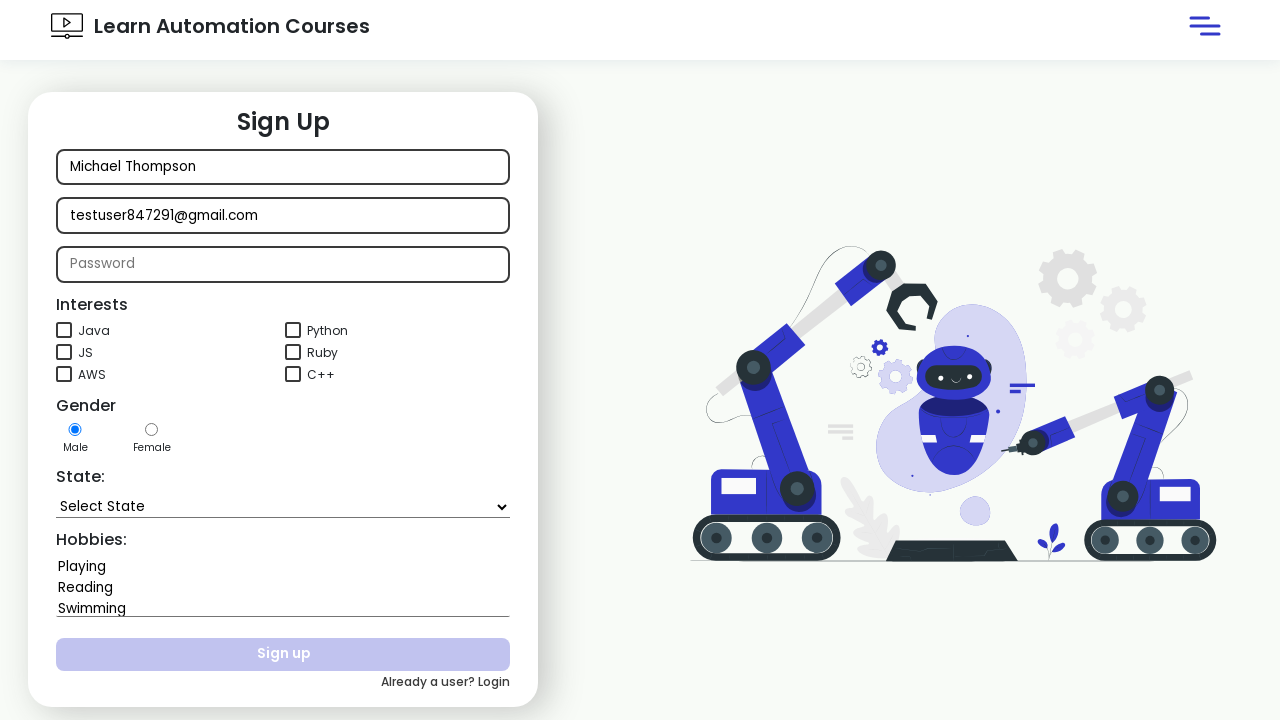

Filled password field with 'test@123' on internal:attr=[placeholder="Password"i]
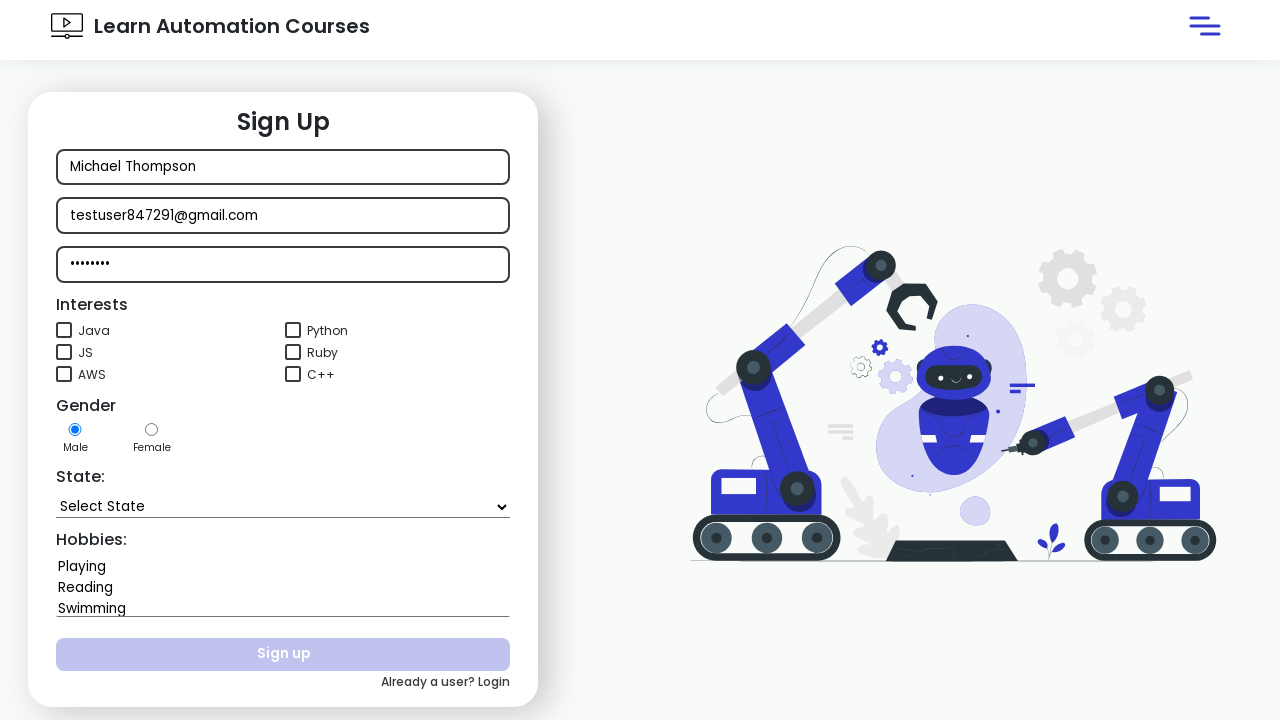

Selected Python checkbox for programming language preference at (328, 331) on internal:text="Python"i >> nth=0
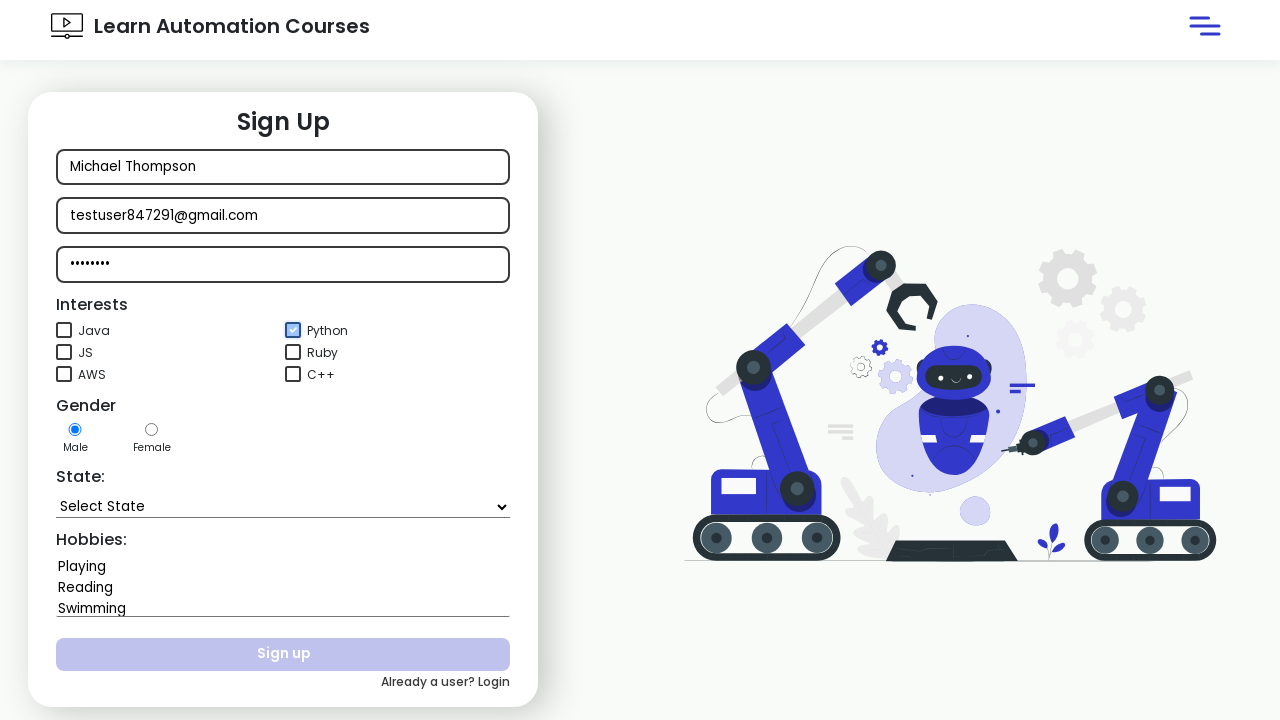

Selected Female radio button for gender at (152, 430) on xpath=//input[@value='Female']
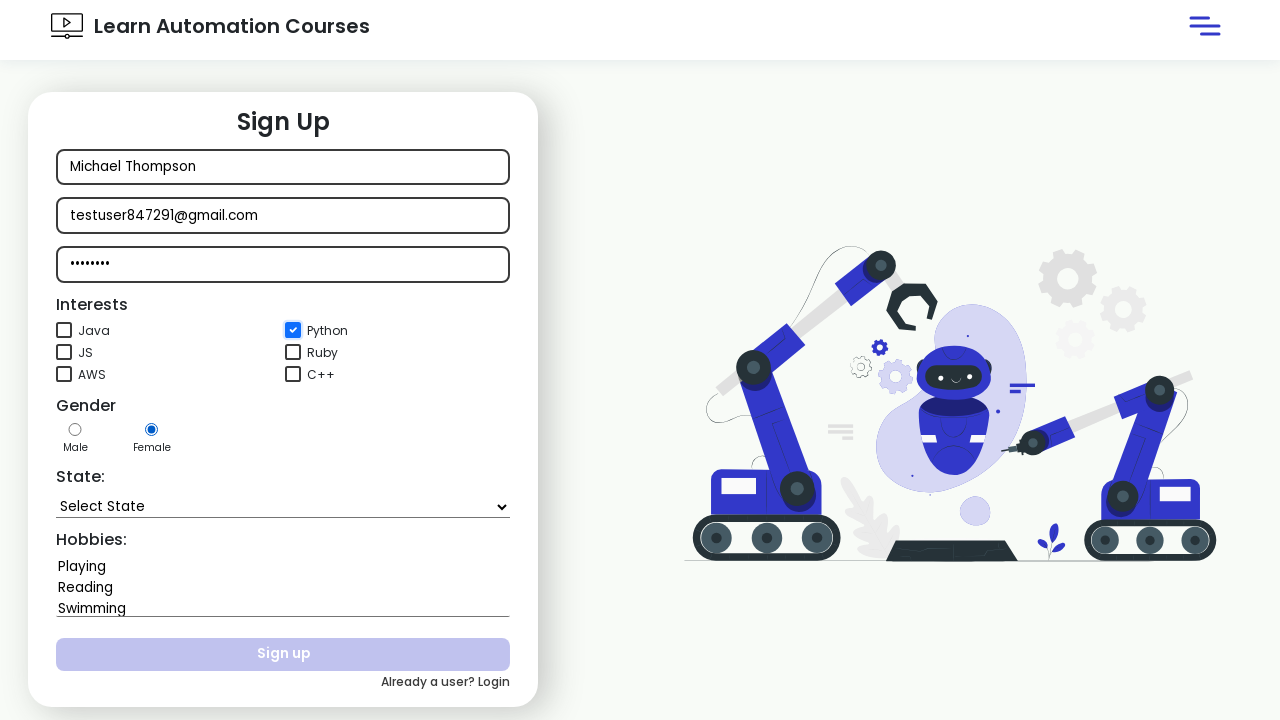

Selected 'Maharashtra' from state dropdown on #state
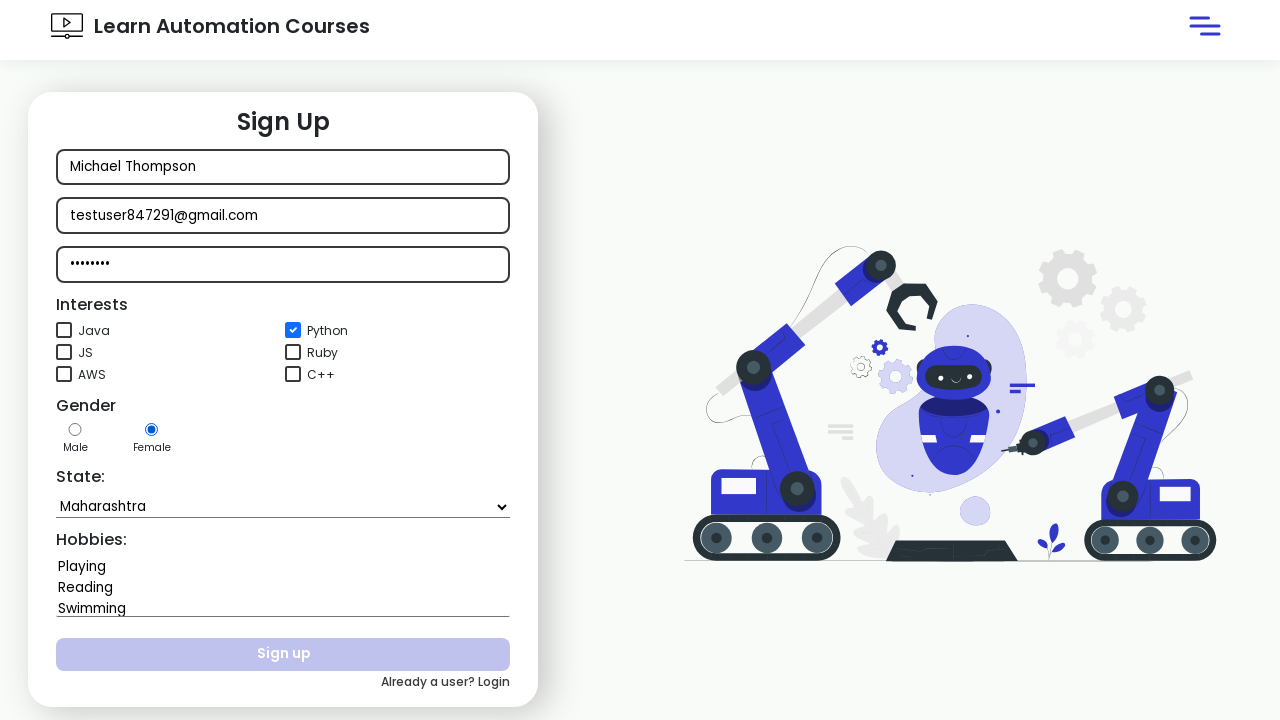

Selected multiple hobbies: Playing, Reading, Swimming on #hobbies
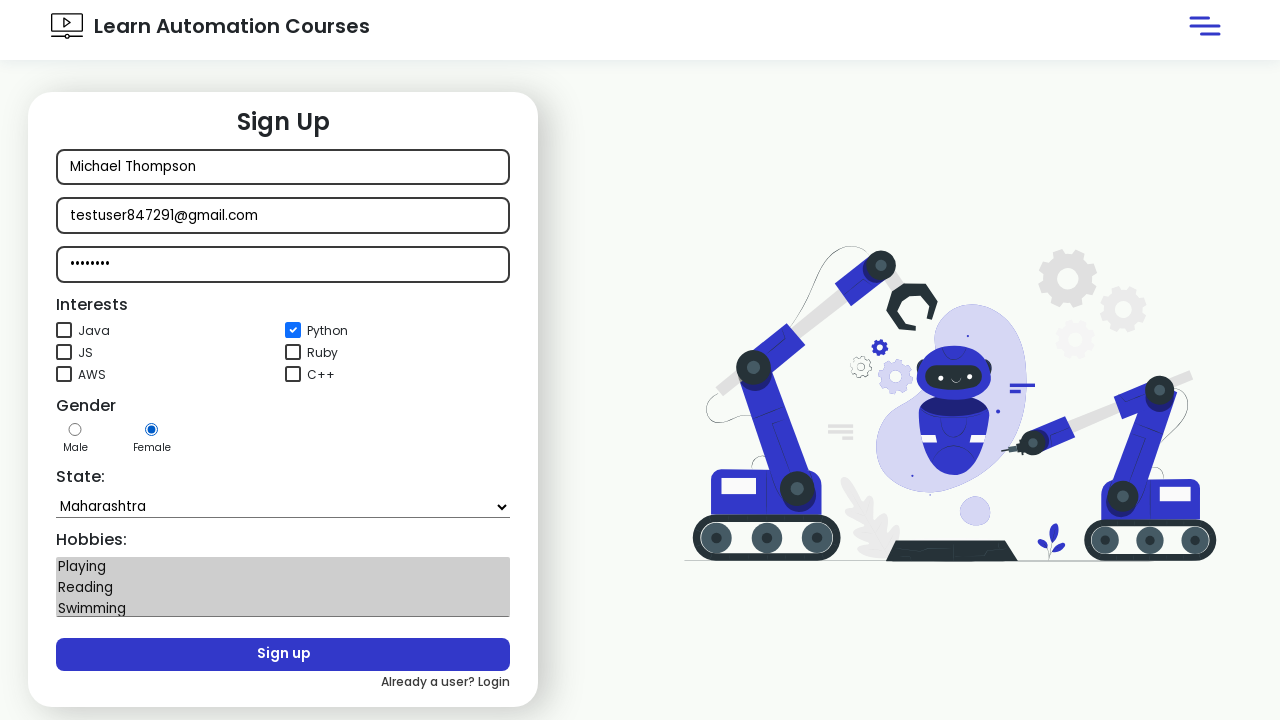

Clicked Sign up button to submit registration form at (283, 655) on internal:text="Sign up"i >> nth=-1
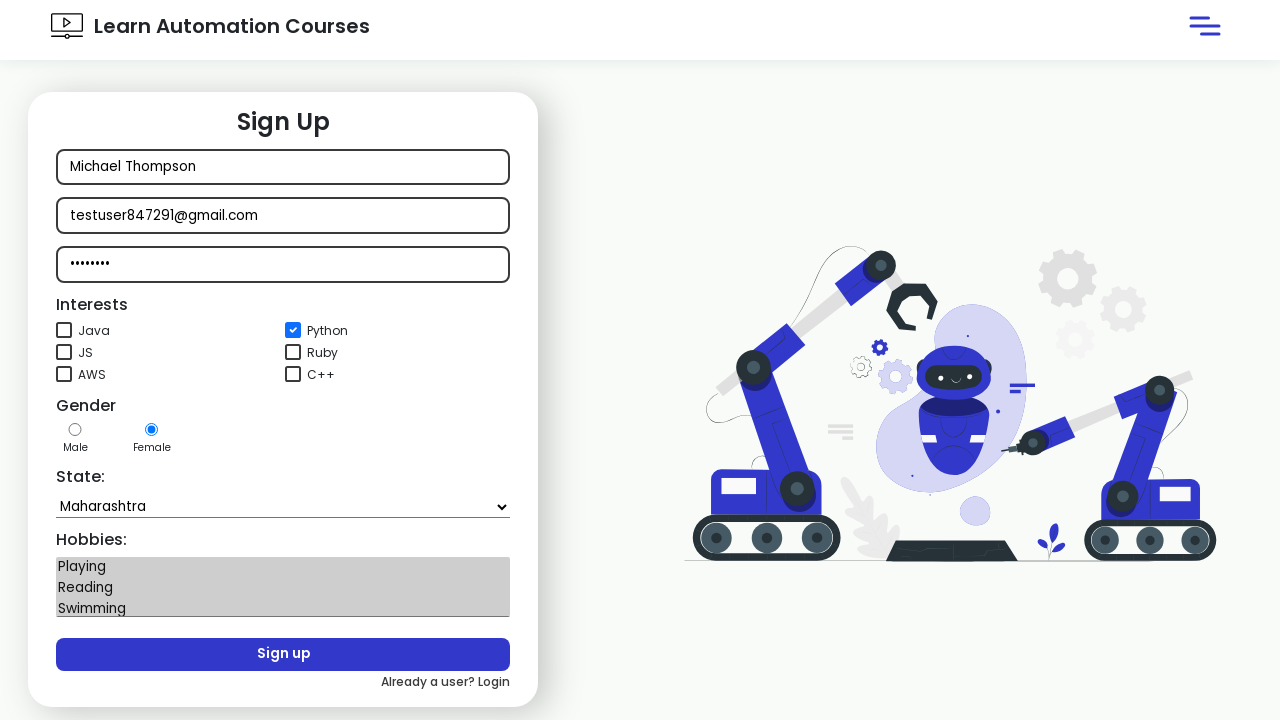

Waited 3 seconds for registration to complete
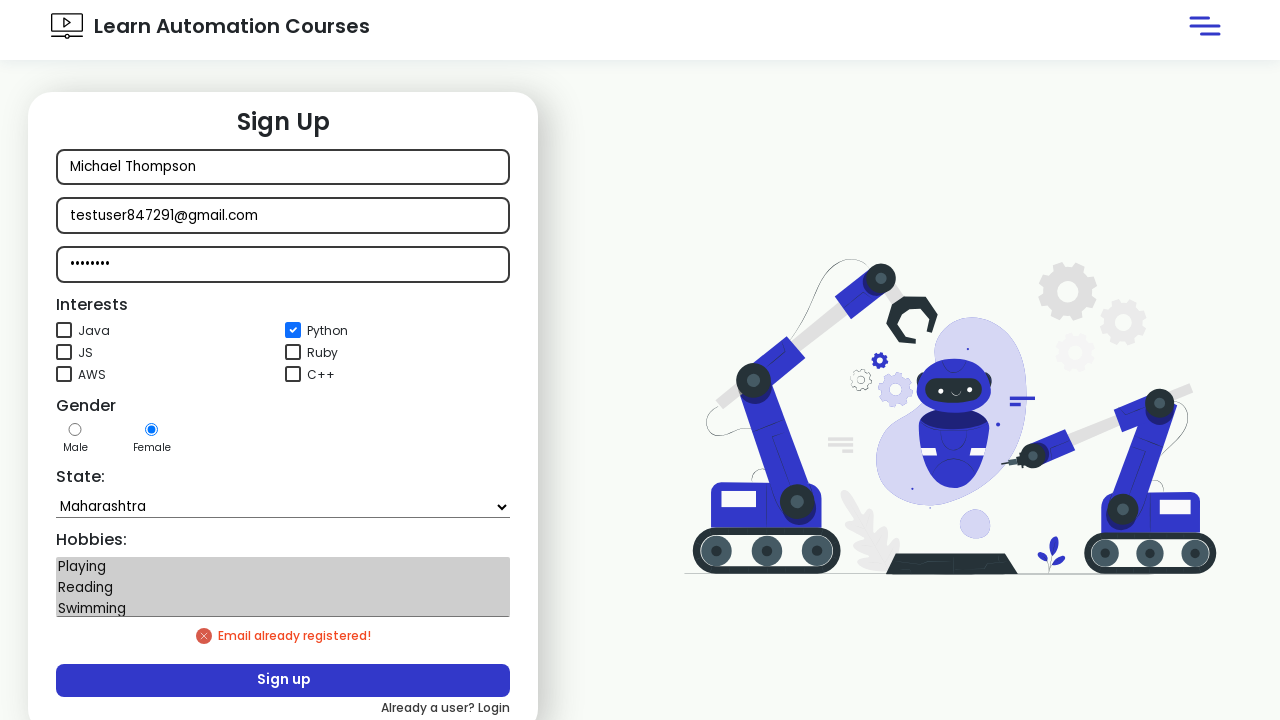

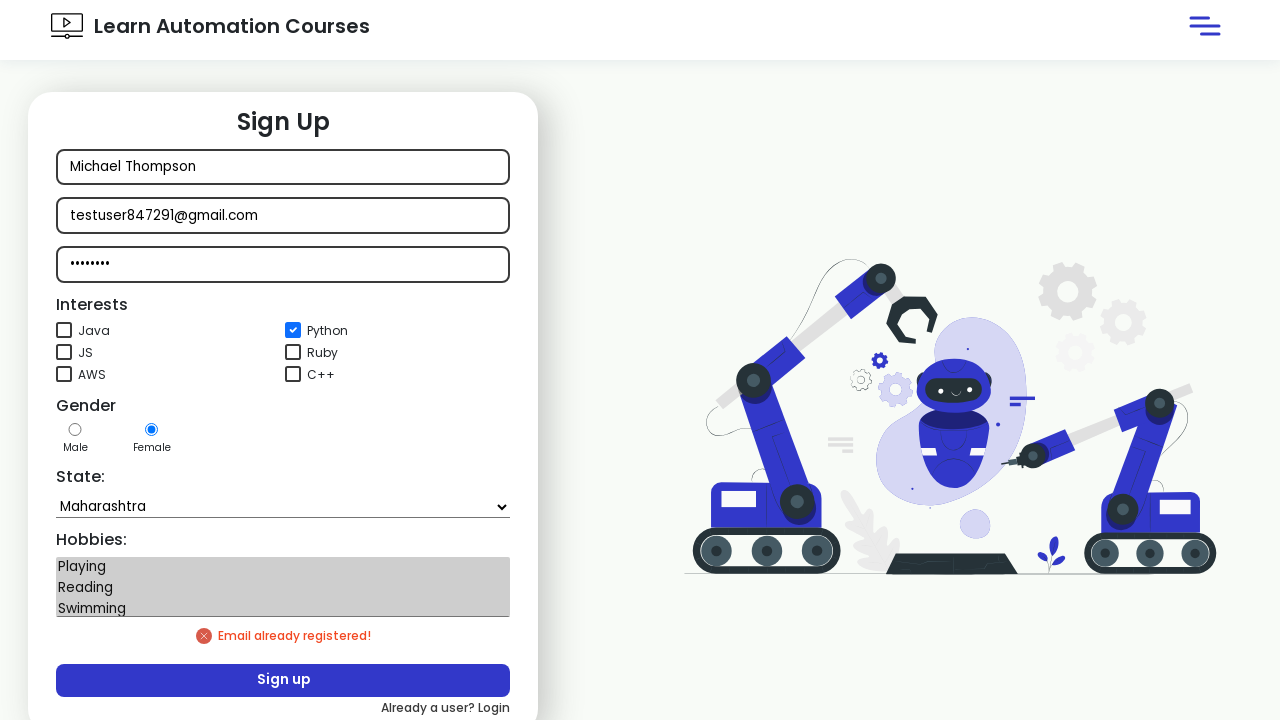